Tests keyboard input and Enter key press in a Wikipedia search field

Starting URL: https://testautomationpractice.blogspot.com/

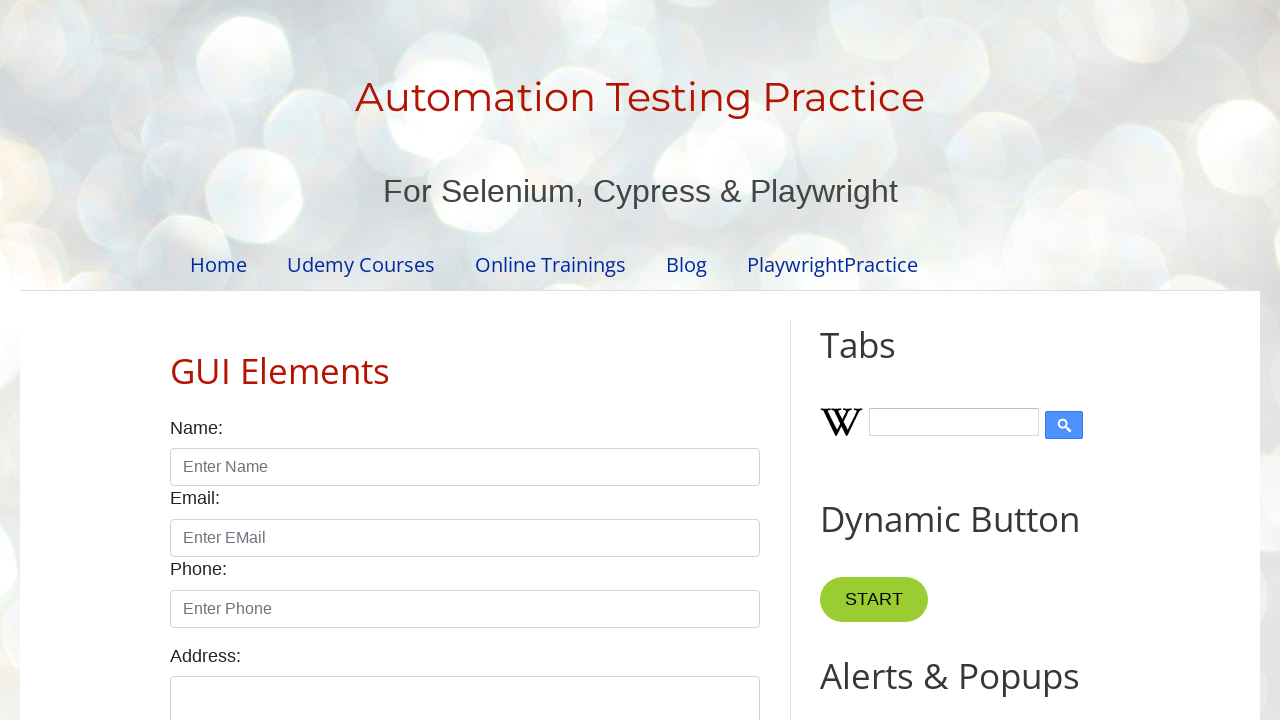

Located Wikipedia search input field
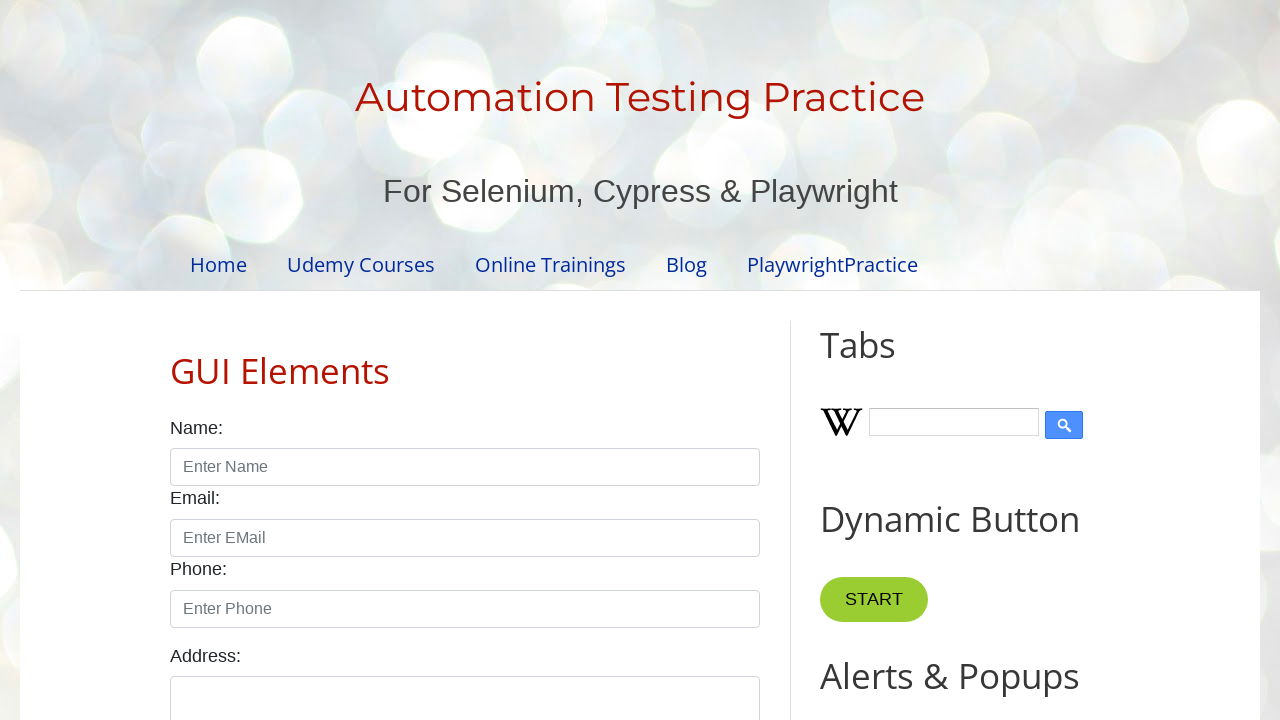

Filled search field with 'games' on #Wikipedia1_wikipedia-search-input
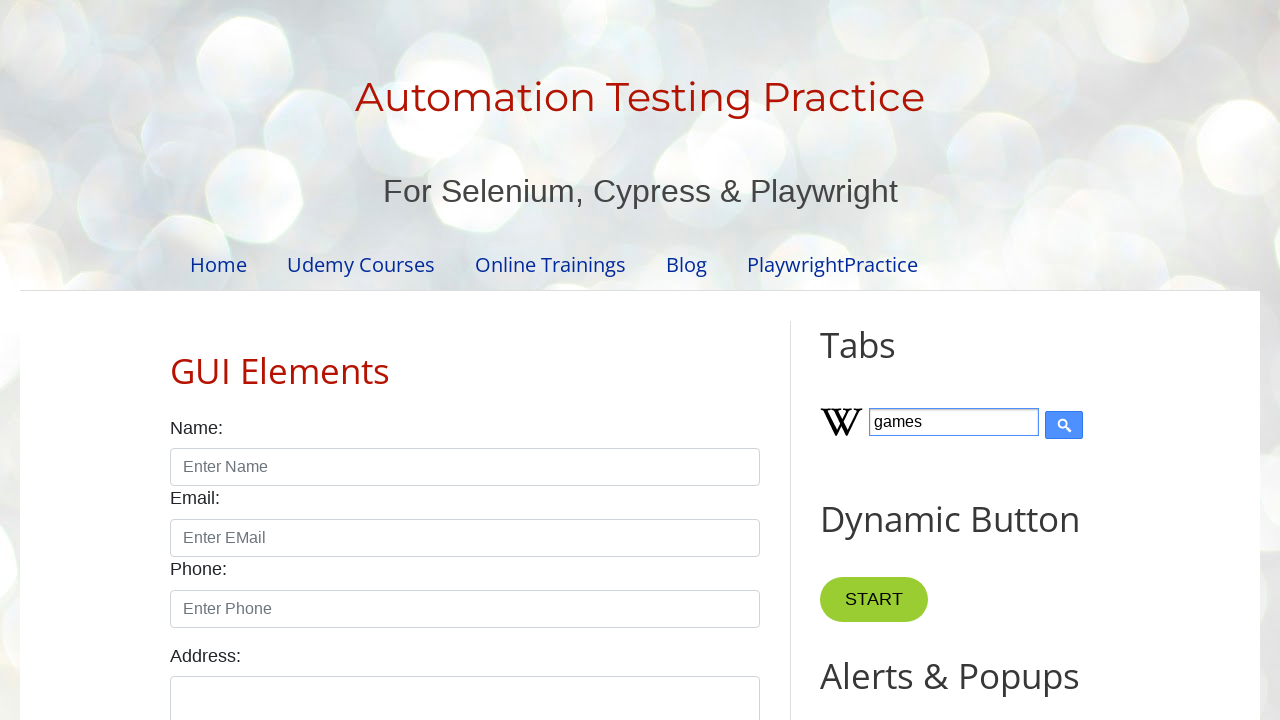

Pressed Enter key to submit search query on #Wikipedia1_wikipedia-search-input
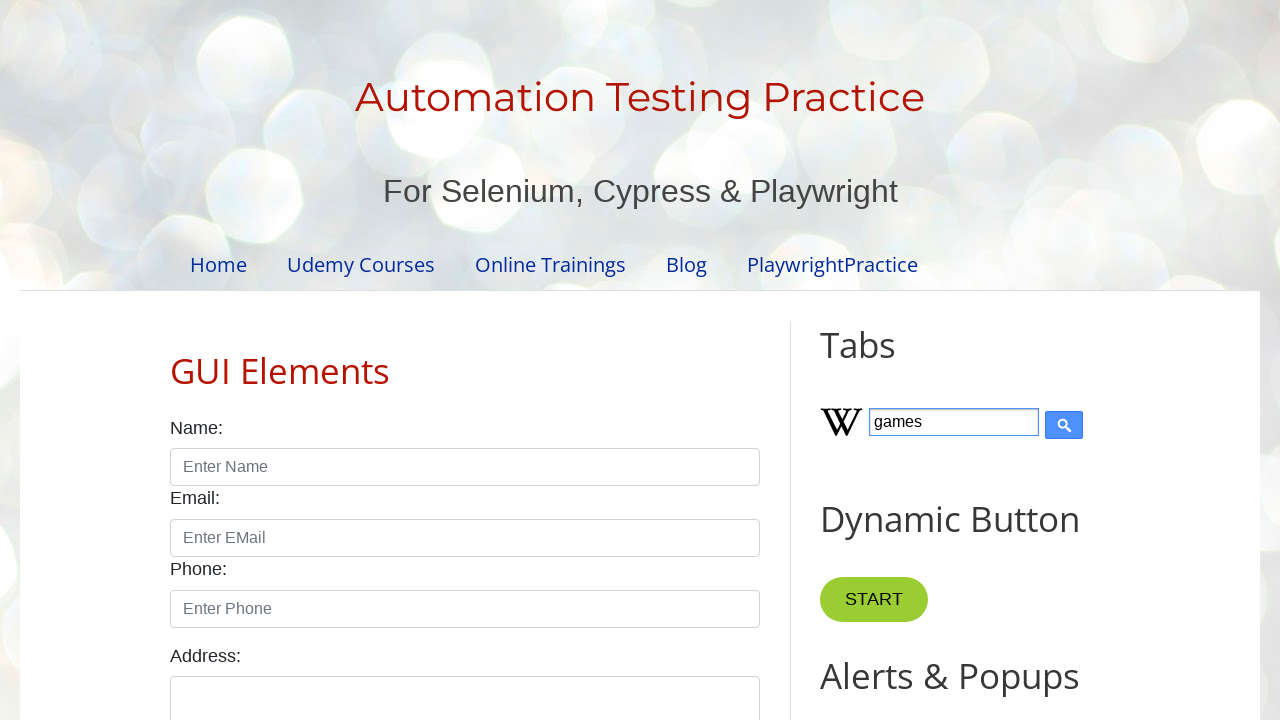

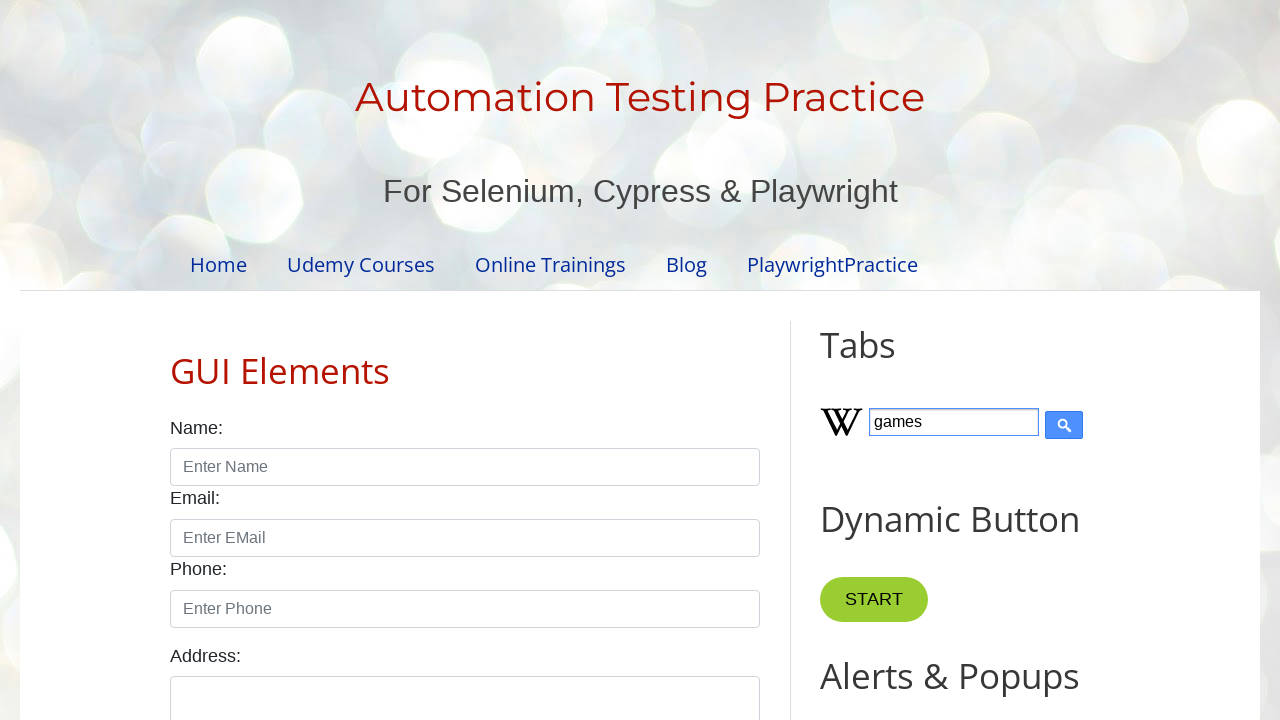